Tests radio button selection functionality by clicking on three different radio buttons using various selector methods

Starting URL: https://formy-project.herokuapp.com/radiobutton

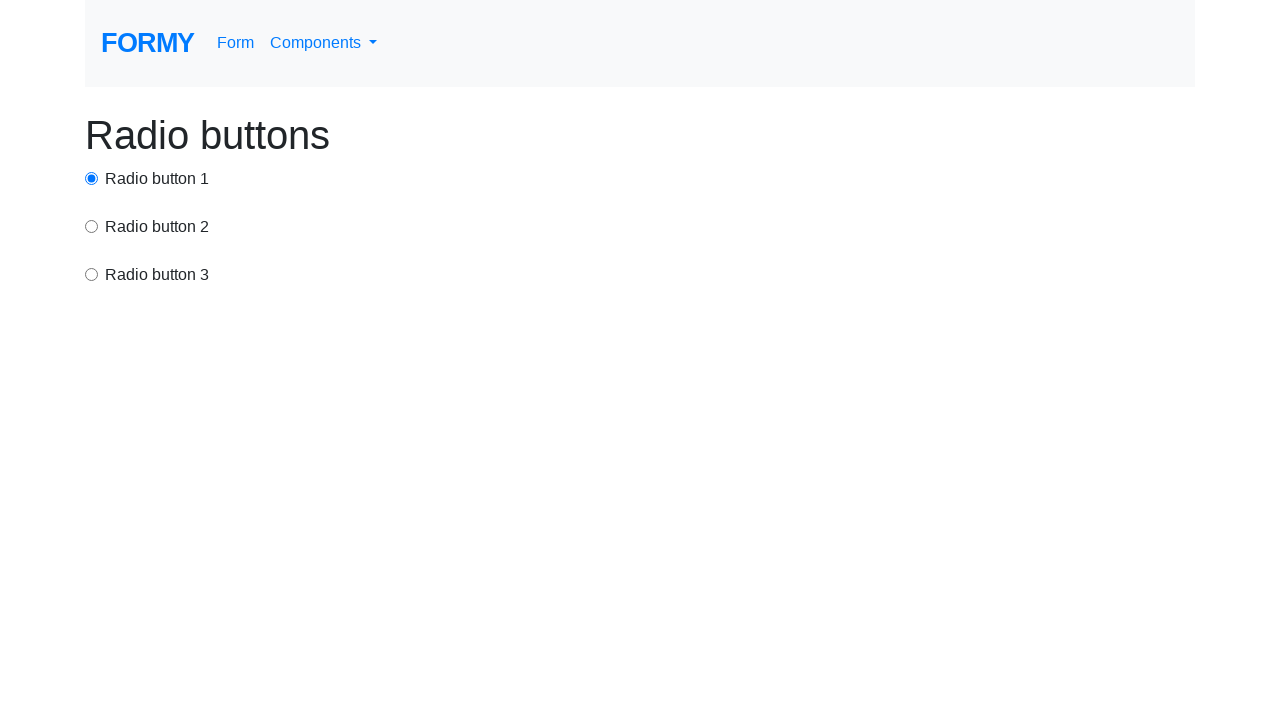

Clicked first radio button using ID selector at (92, 178) on #radio-button-1
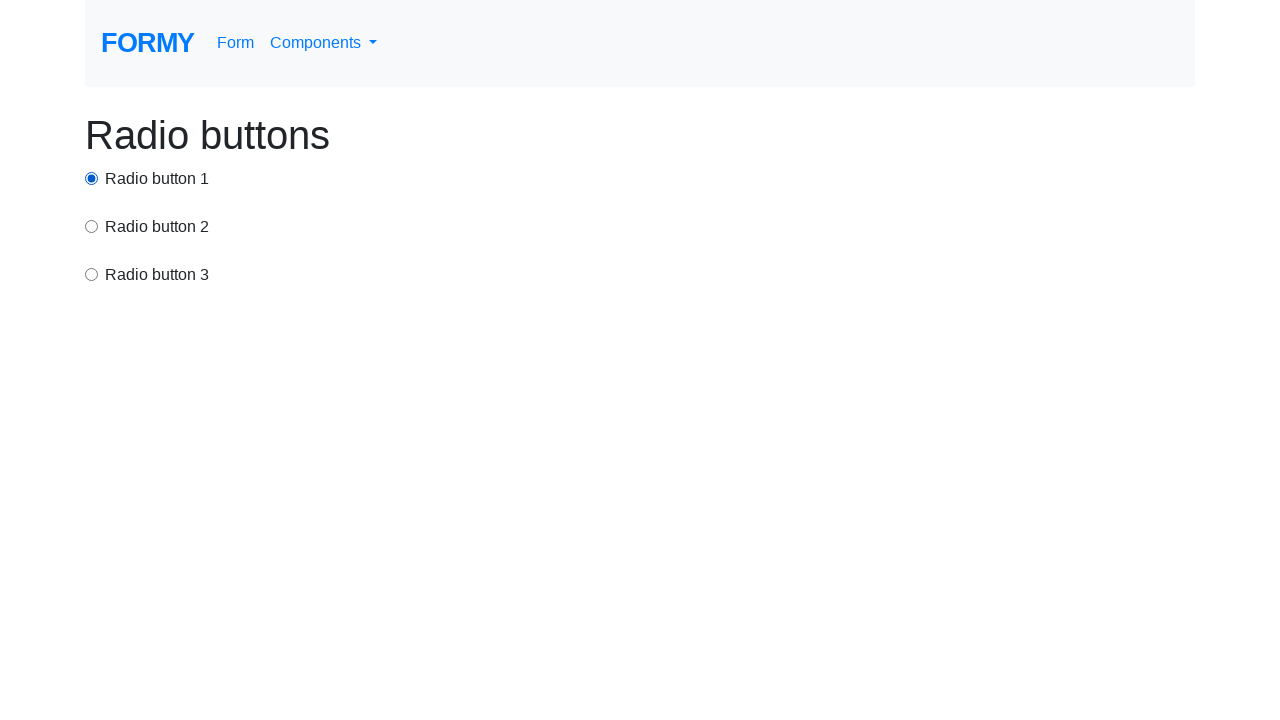

Clicked second radio button using CSS selector with value attribute at (92, 226) on input[value='option2']
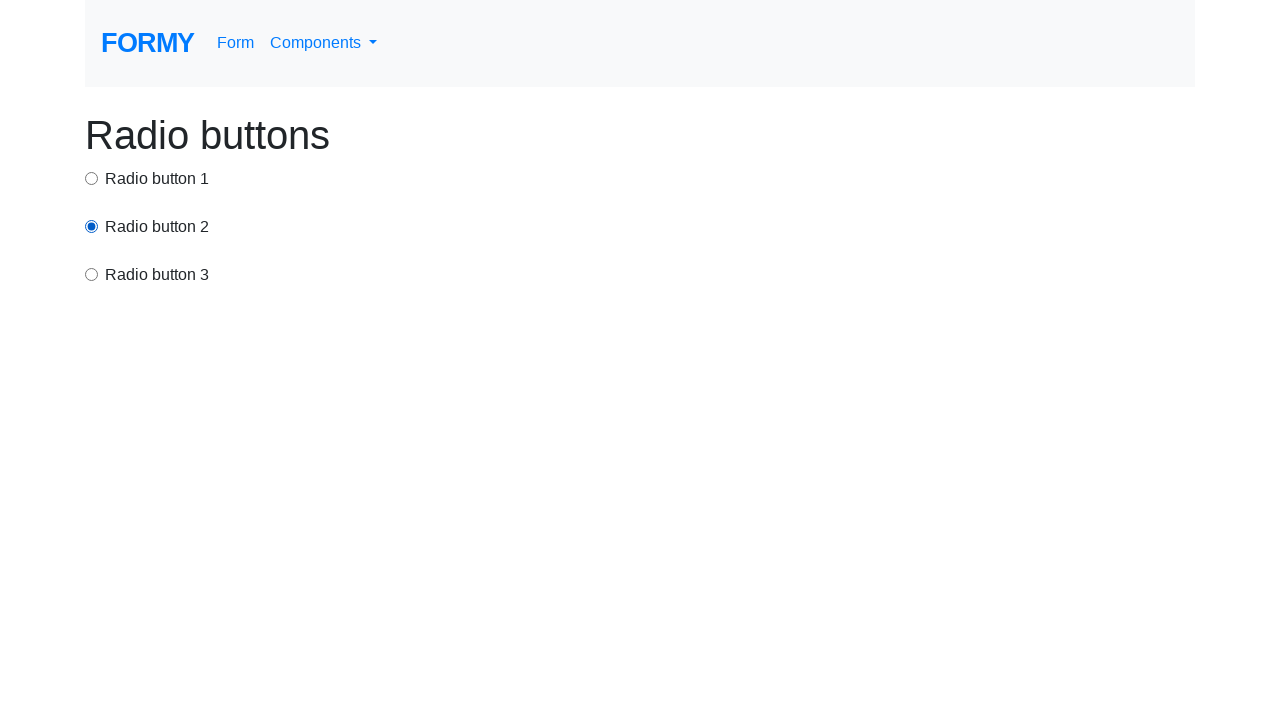

Clicked third radio button using XPath selector at (92, 274) on xpath=/html/body/div/div[3]/input
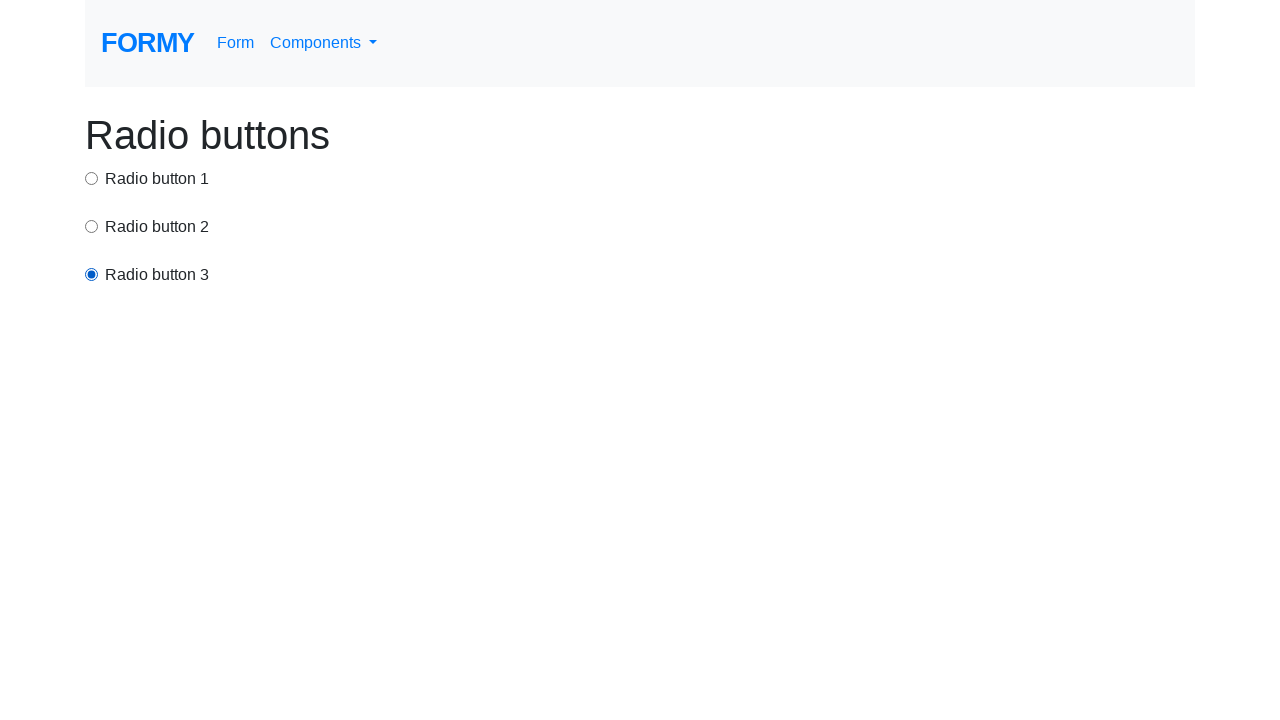

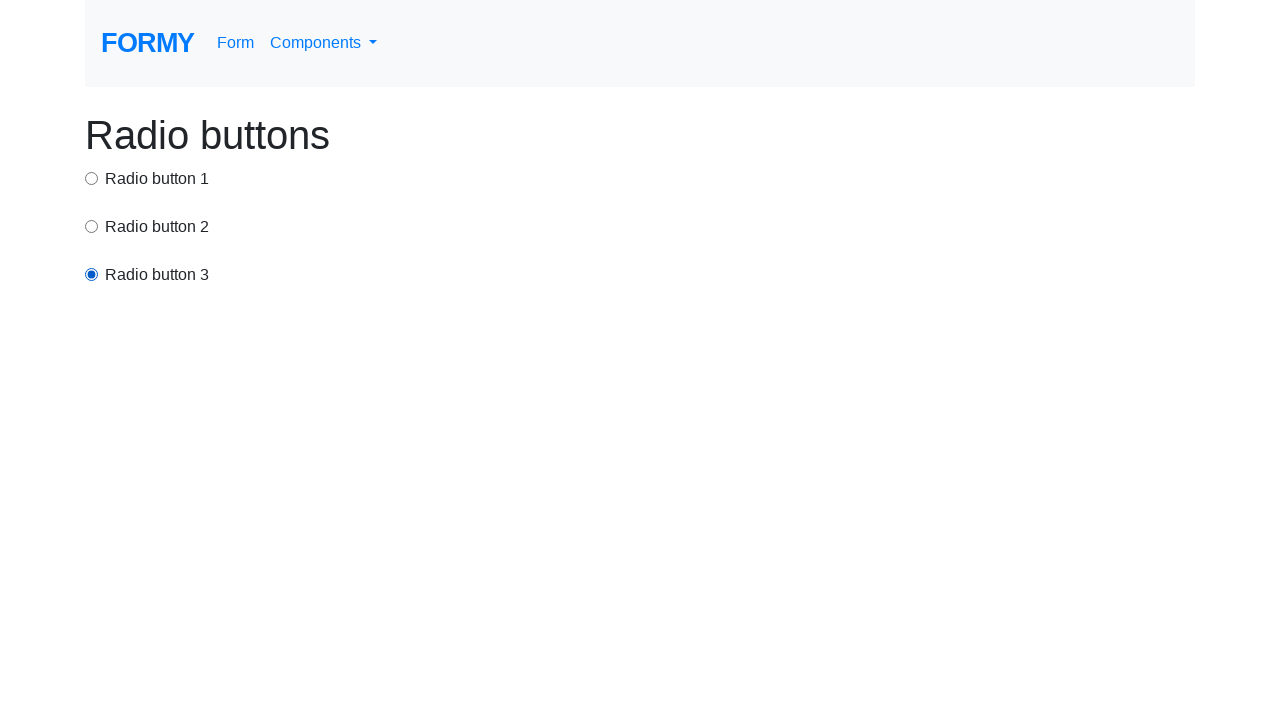